Tests that the search modal can be opened by clicking the search button or using keyboard shortcut.

Starting URL: https://react.dev

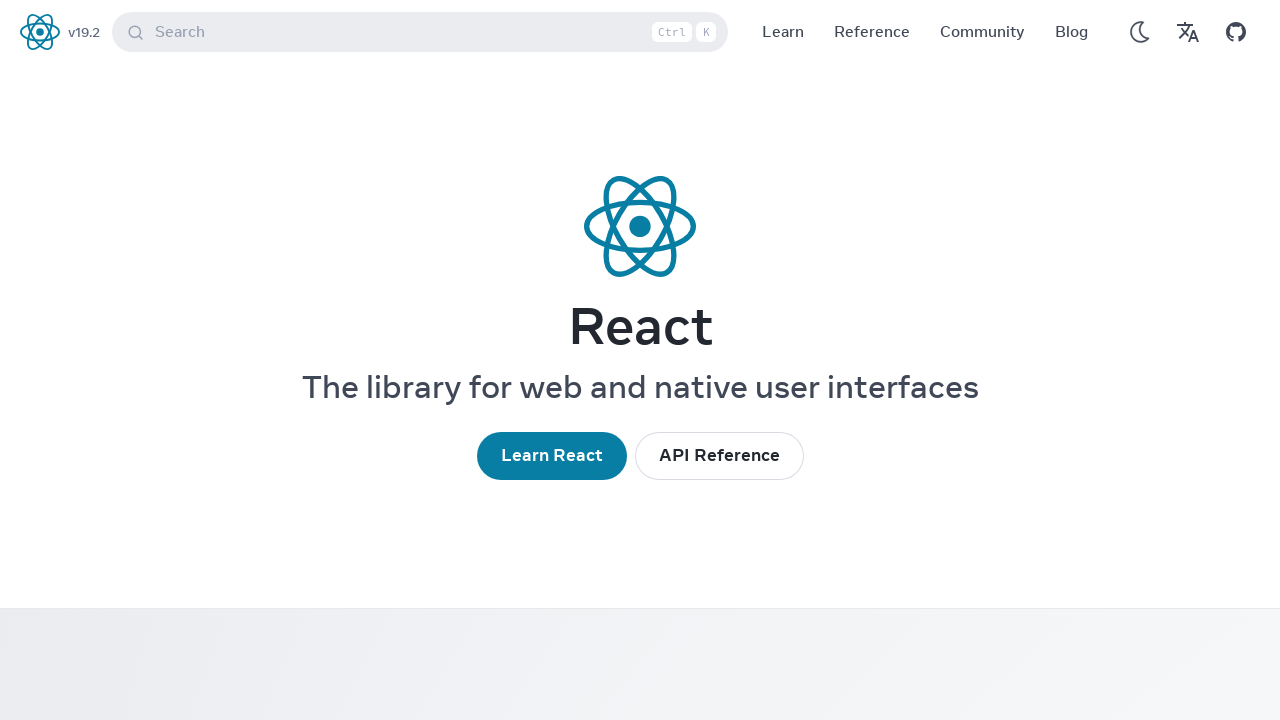

Waited for page to fully load with networkidle state
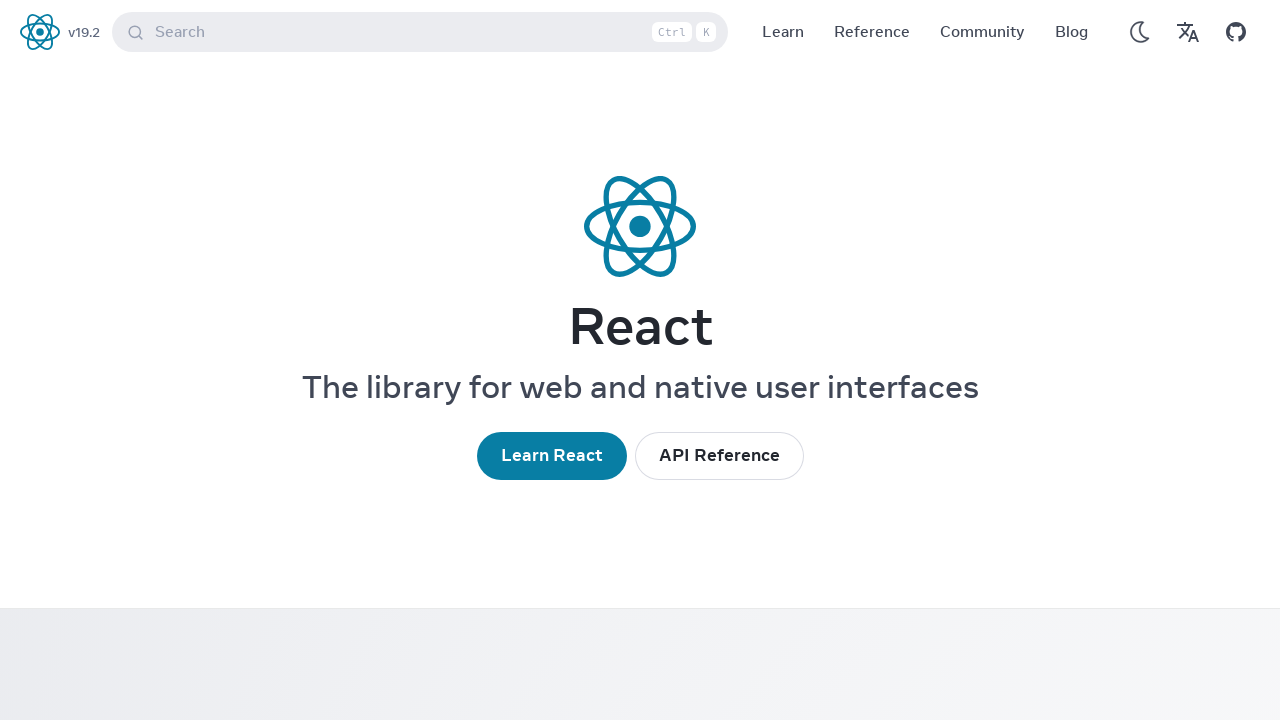

Located search button element
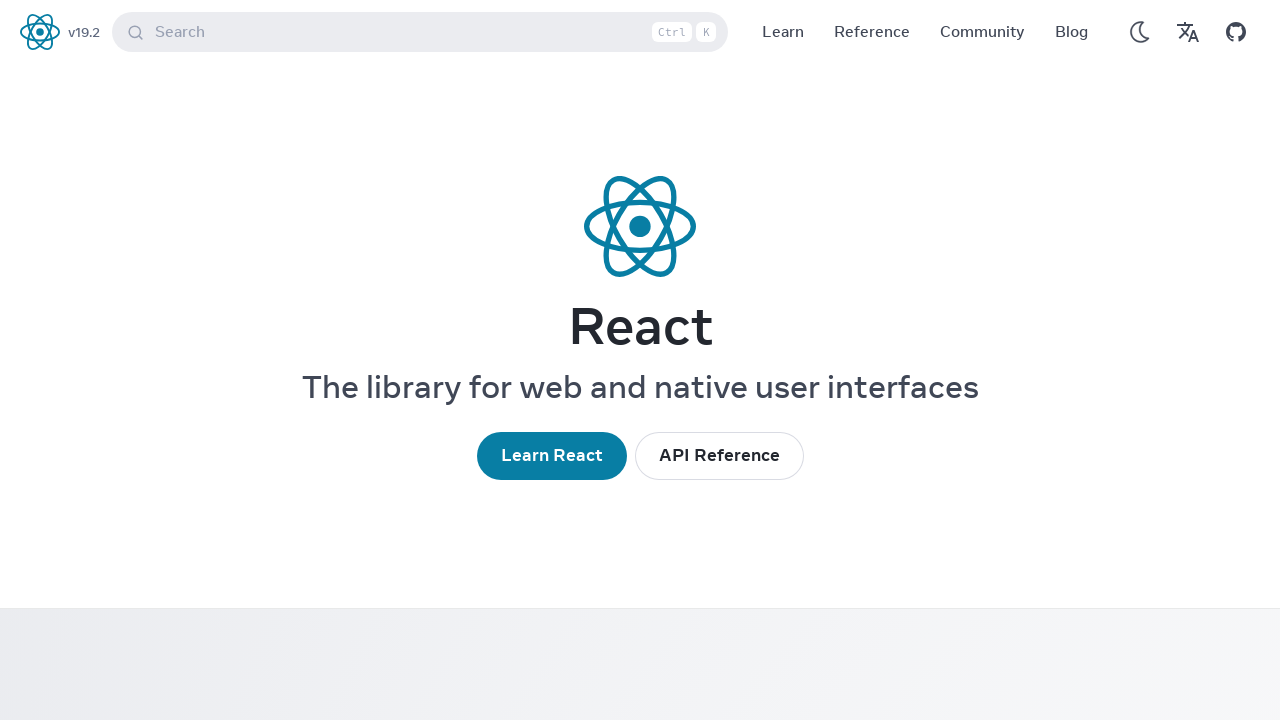

Clicked search button to open modal at (420, 32) on button:has-text("Search"), .DocSearch-Button >> nth=0
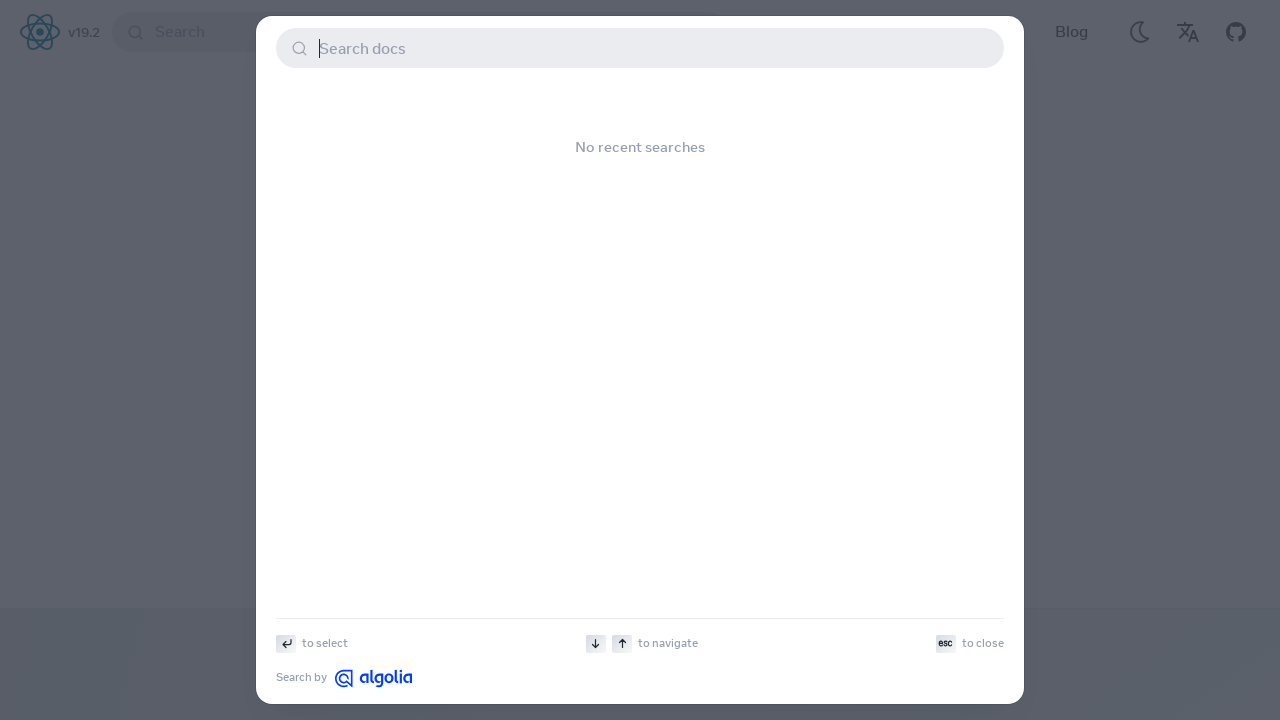

Search modal became visible
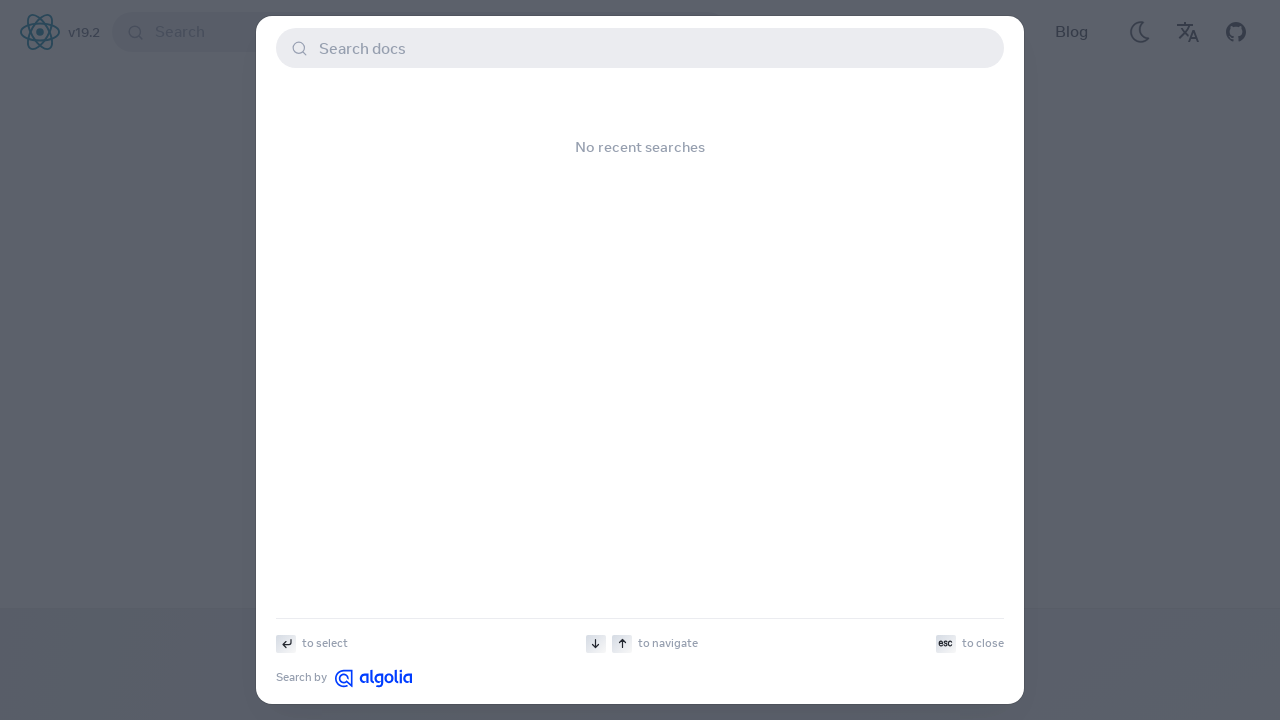

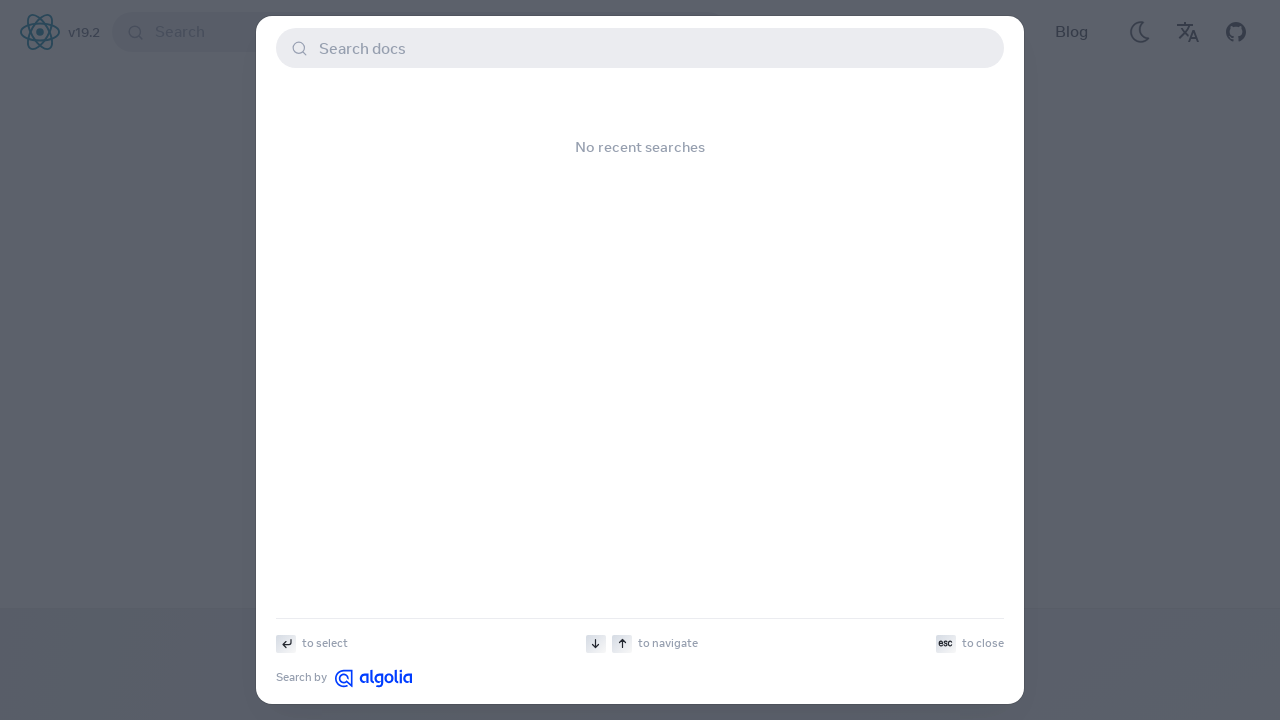